Navigates to a test blog page, scrolls down to view a table, and verifies that table data cells in the third column are visible, including checking for a specific value "Mumbai".

Starting URL: http://omayo.blogspot.com/

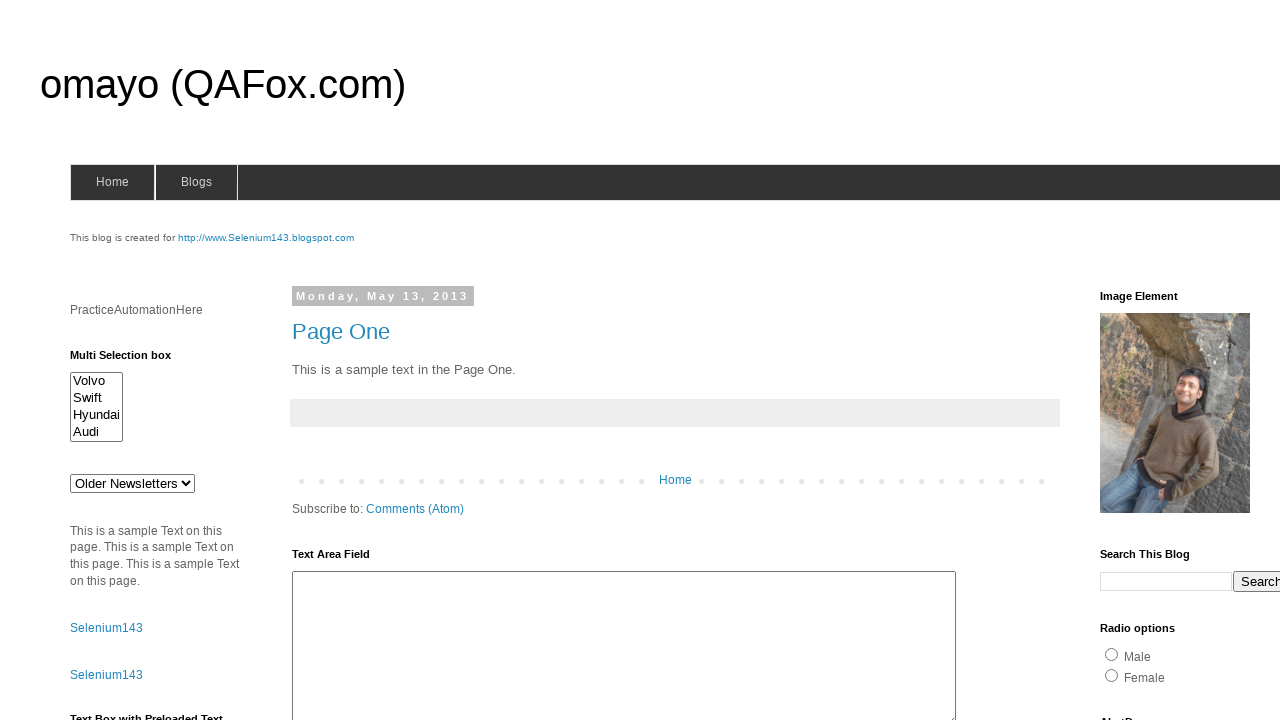

Scrolled down 800 pixels to bring table into view
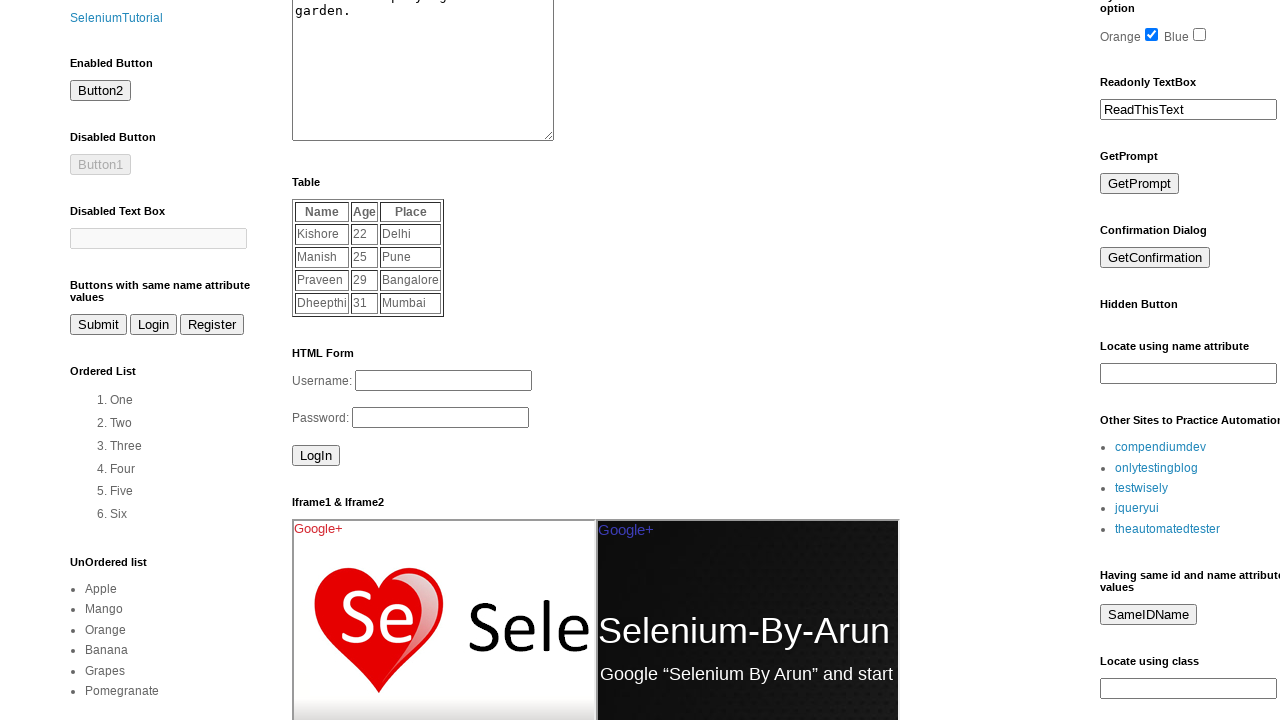

Table with id 'table1' is now visible
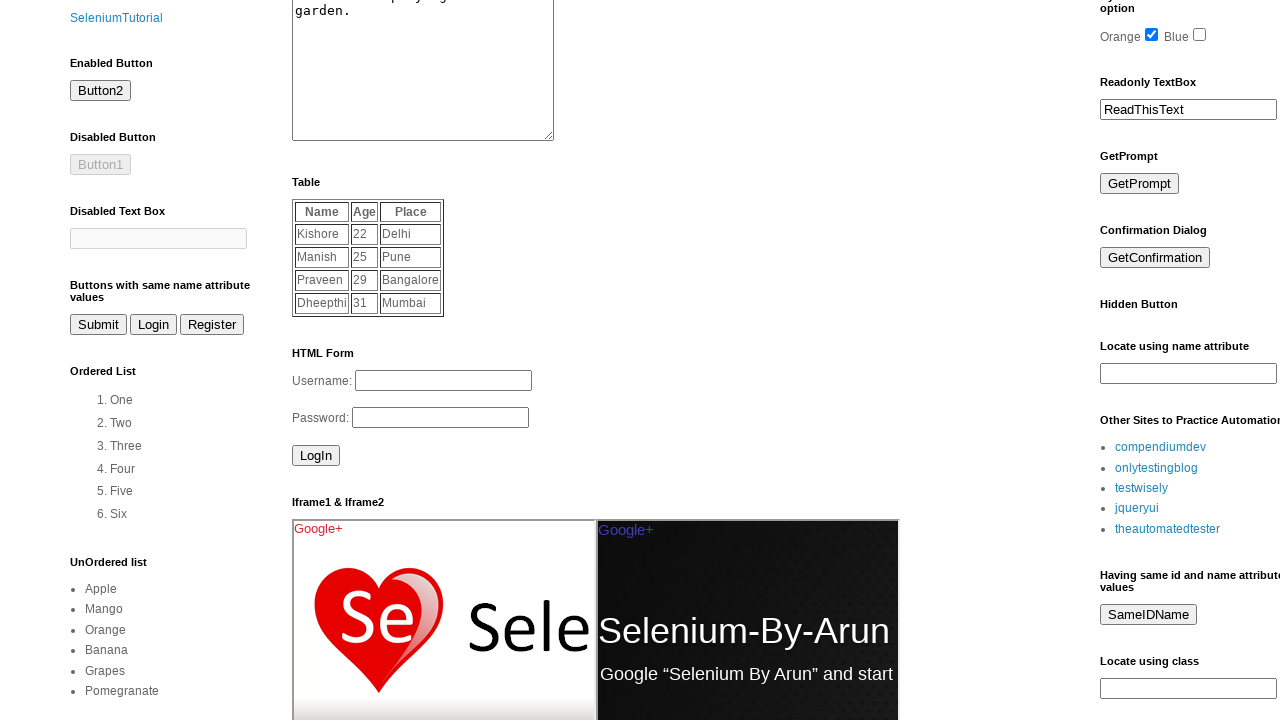

Table cells in third column are present
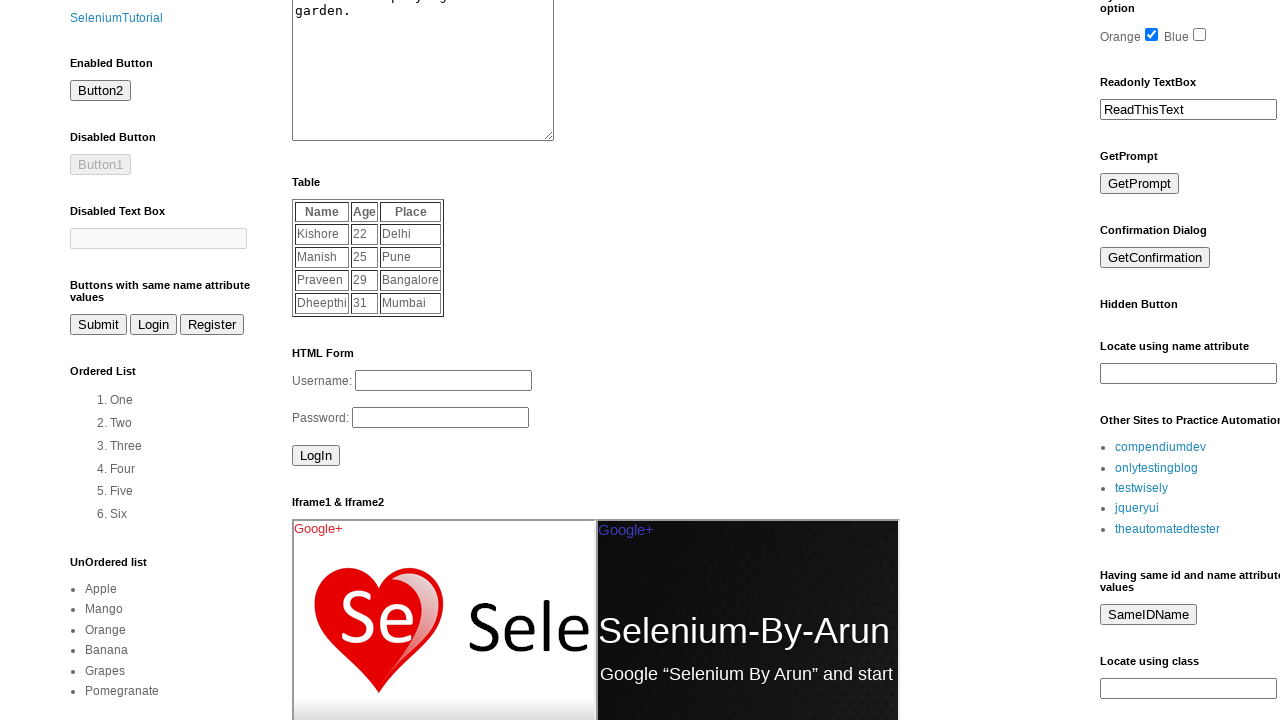

Located all table cells in the third column
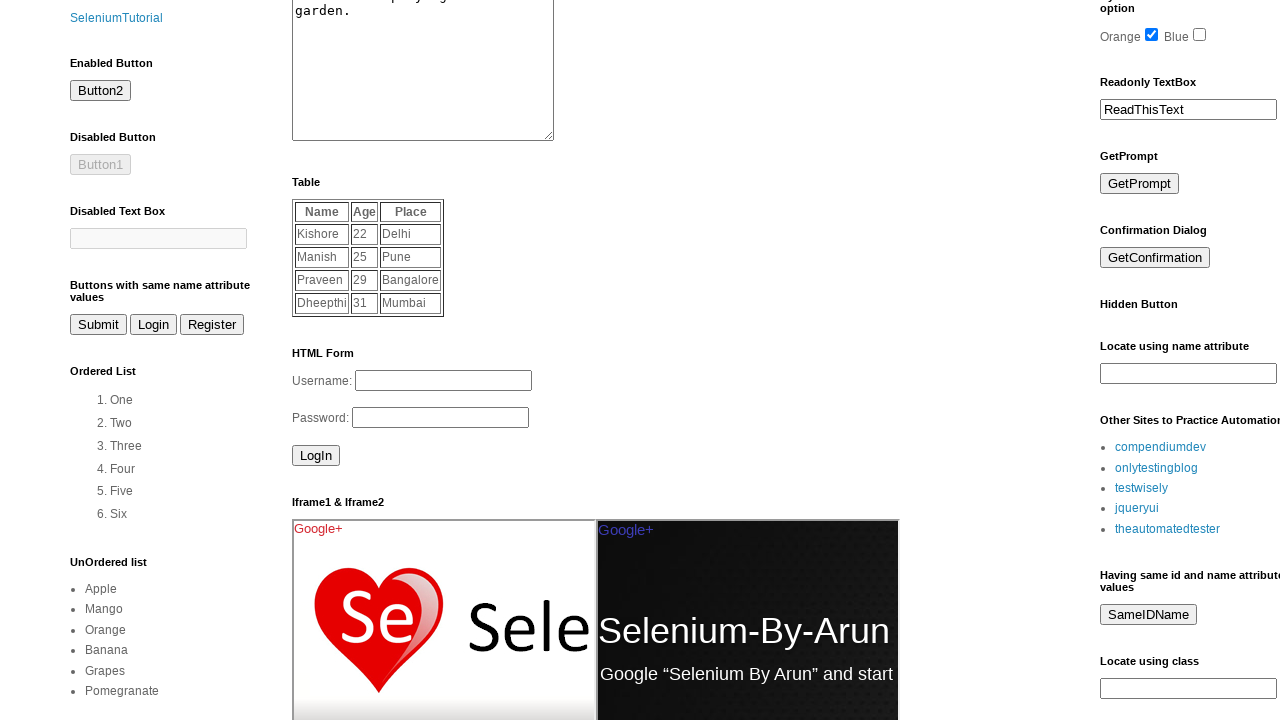

First table cell in third column is visible
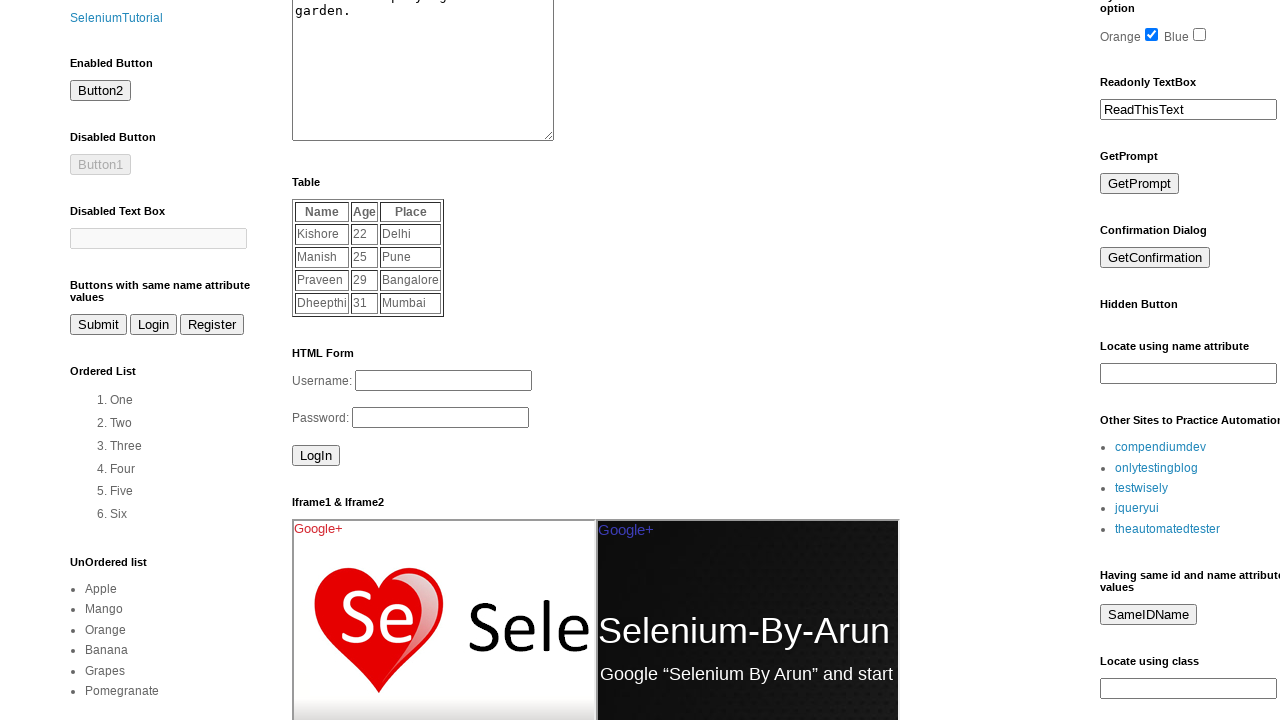

Located all rows in table body
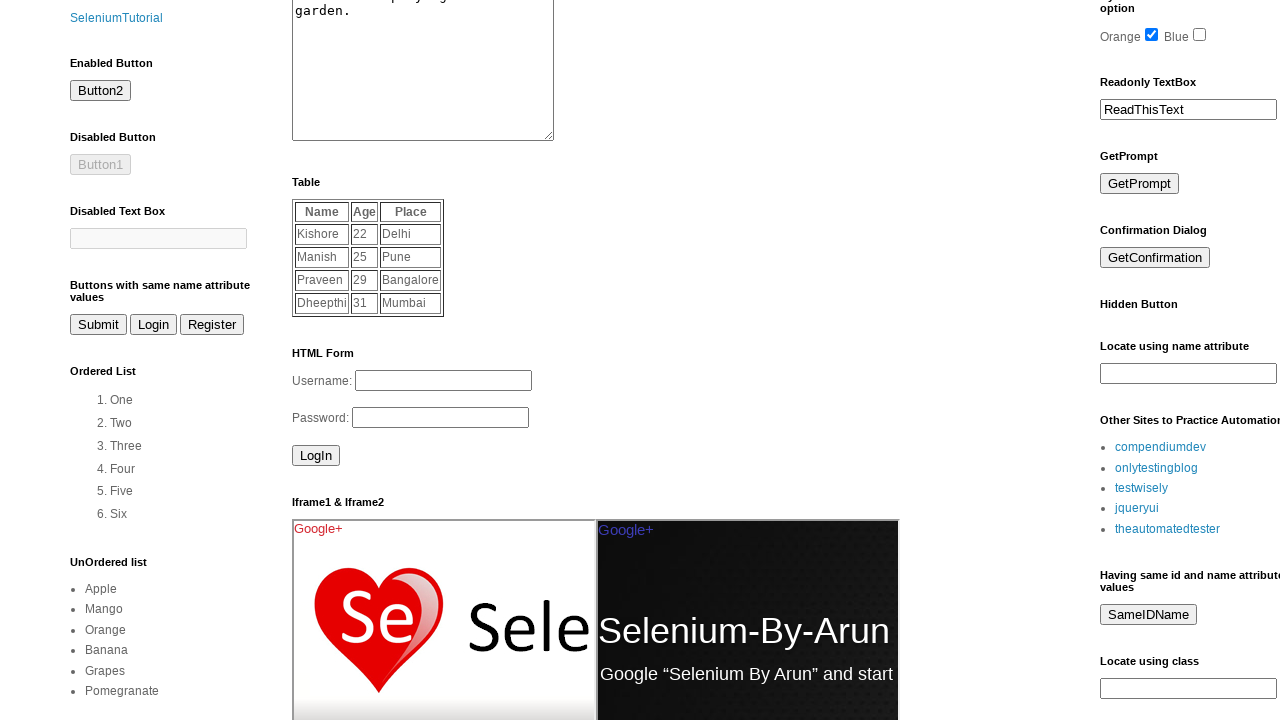

First row in table body is visible
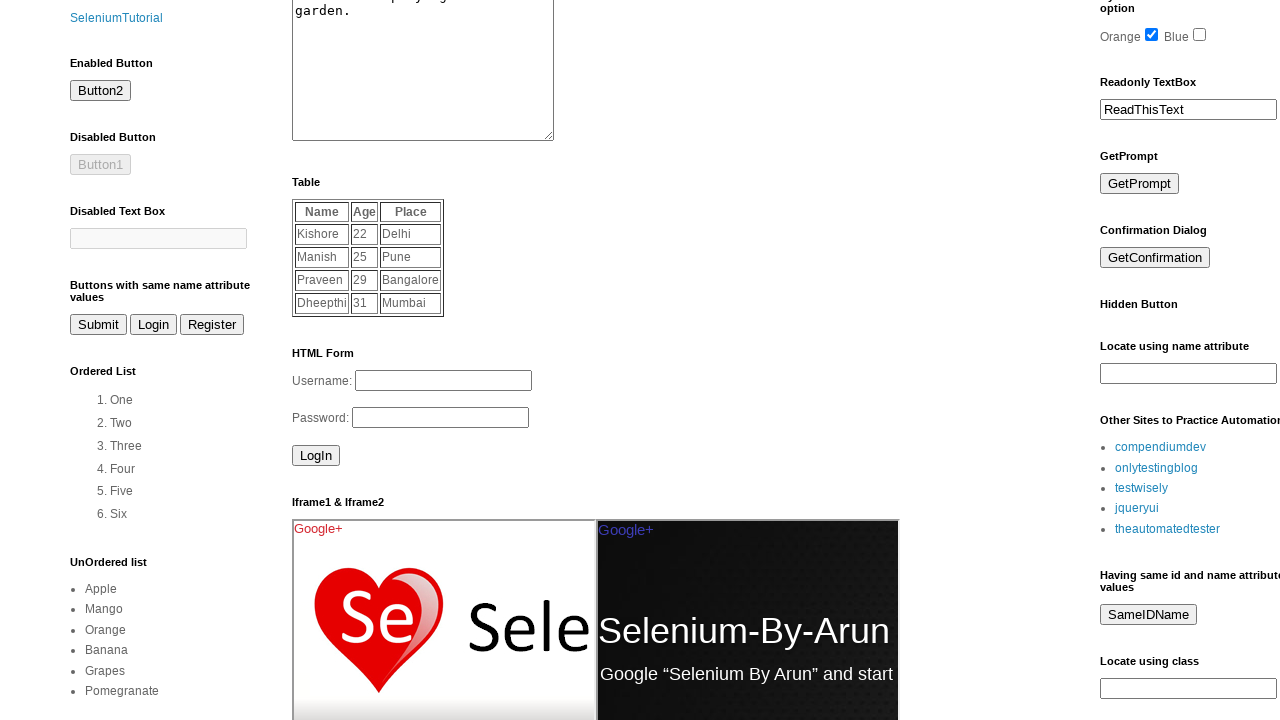

Verified that 'Mumbai' exists in a third column cell
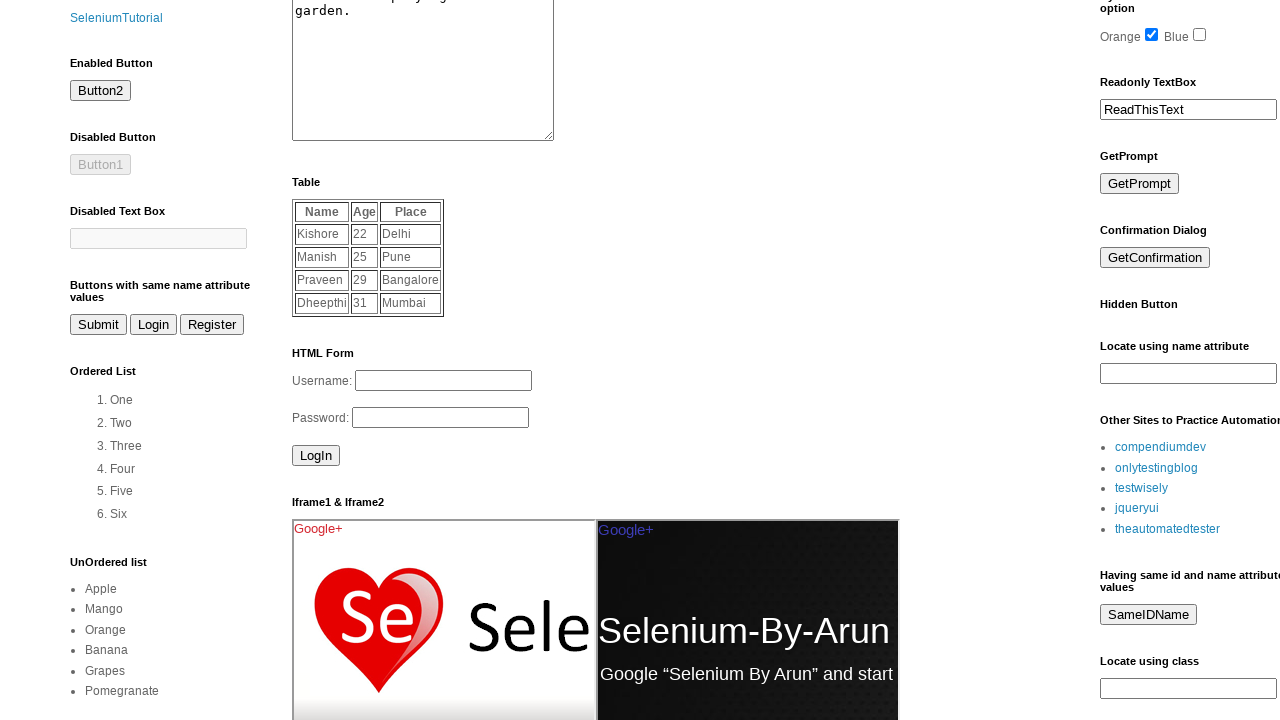

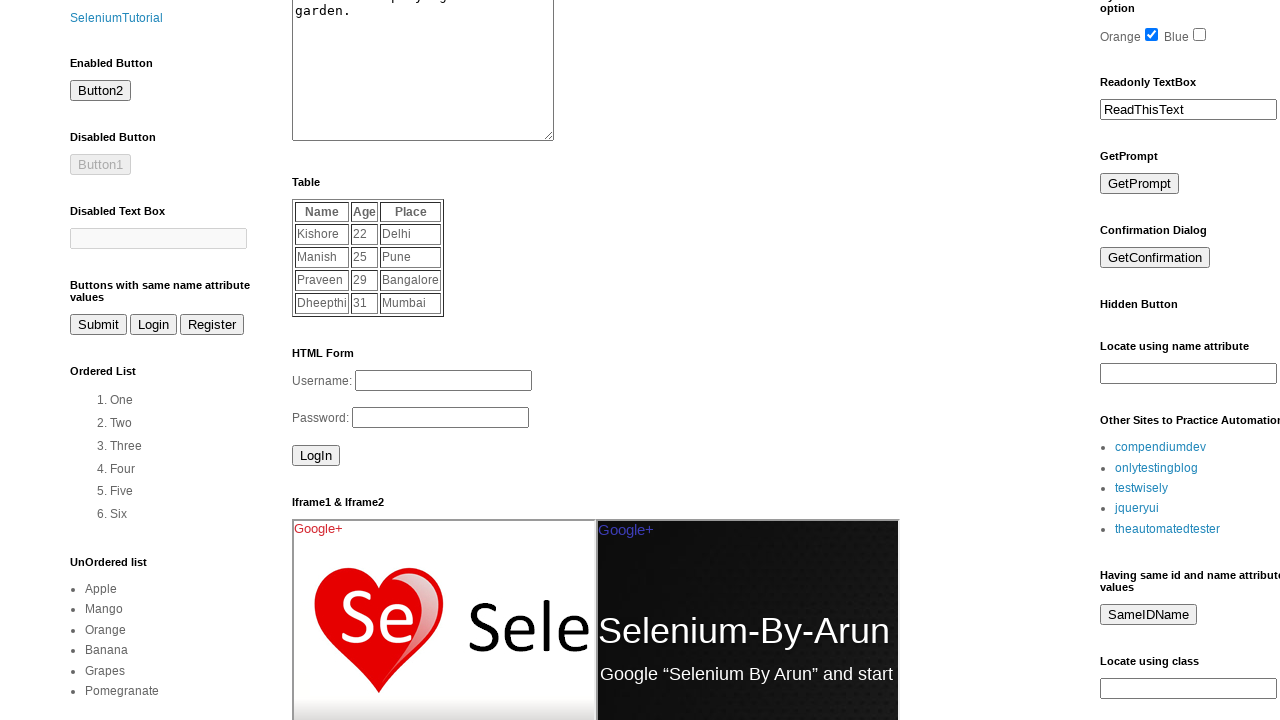